Tests editing a completed task at the All filter view by double-clicking to edit and pressing Enter to confirm

Starting URL: https://todomvc4tasj.herokuapp.com/

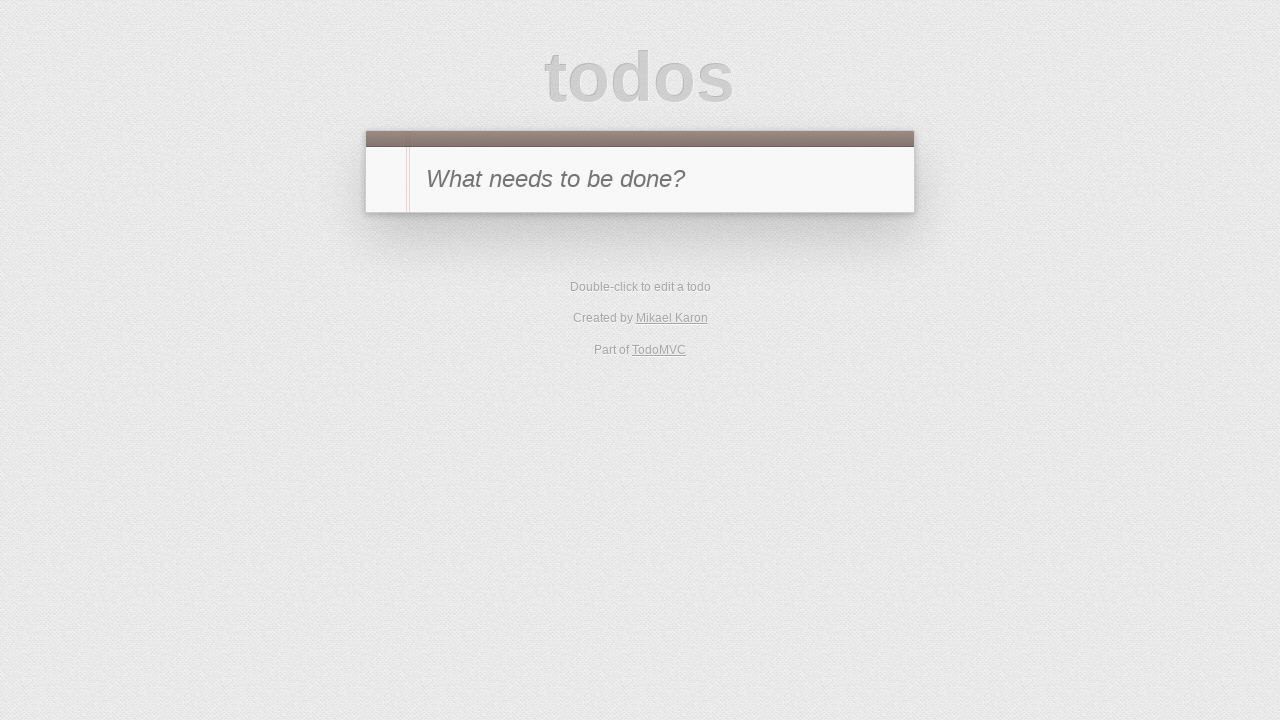

Added a completed task via localStorage
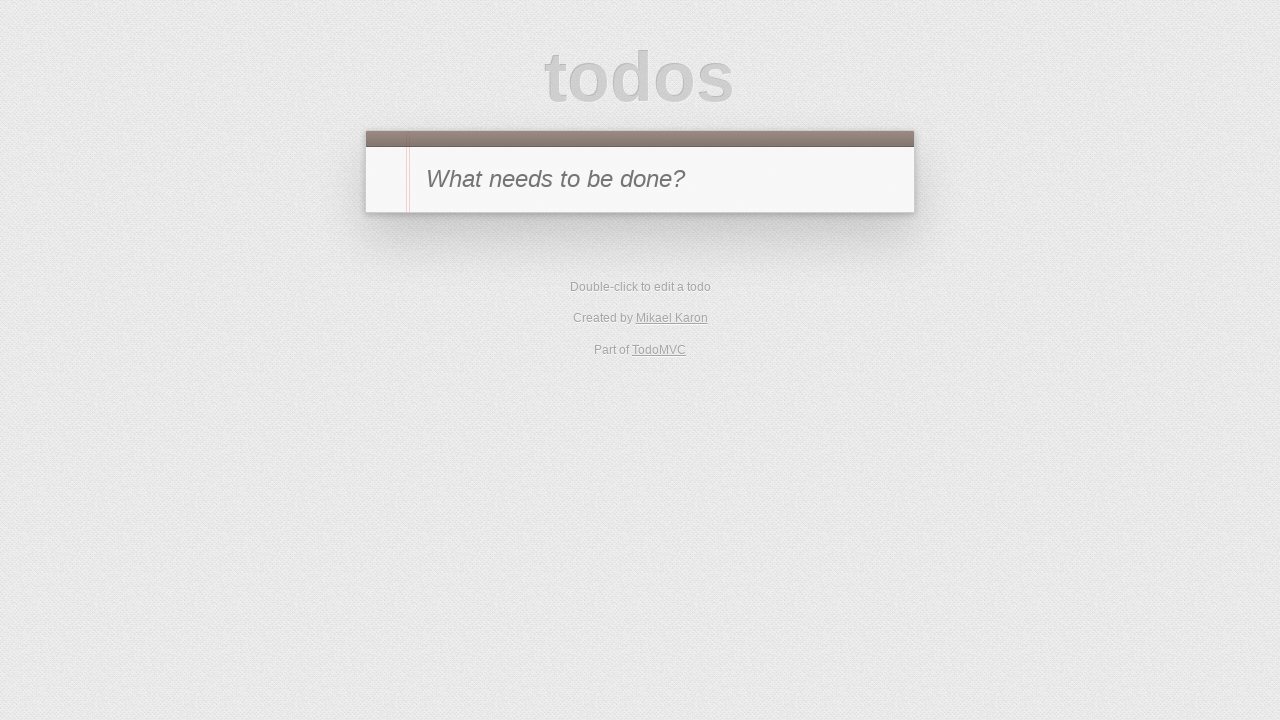

Reloaded page to load task from localStorage
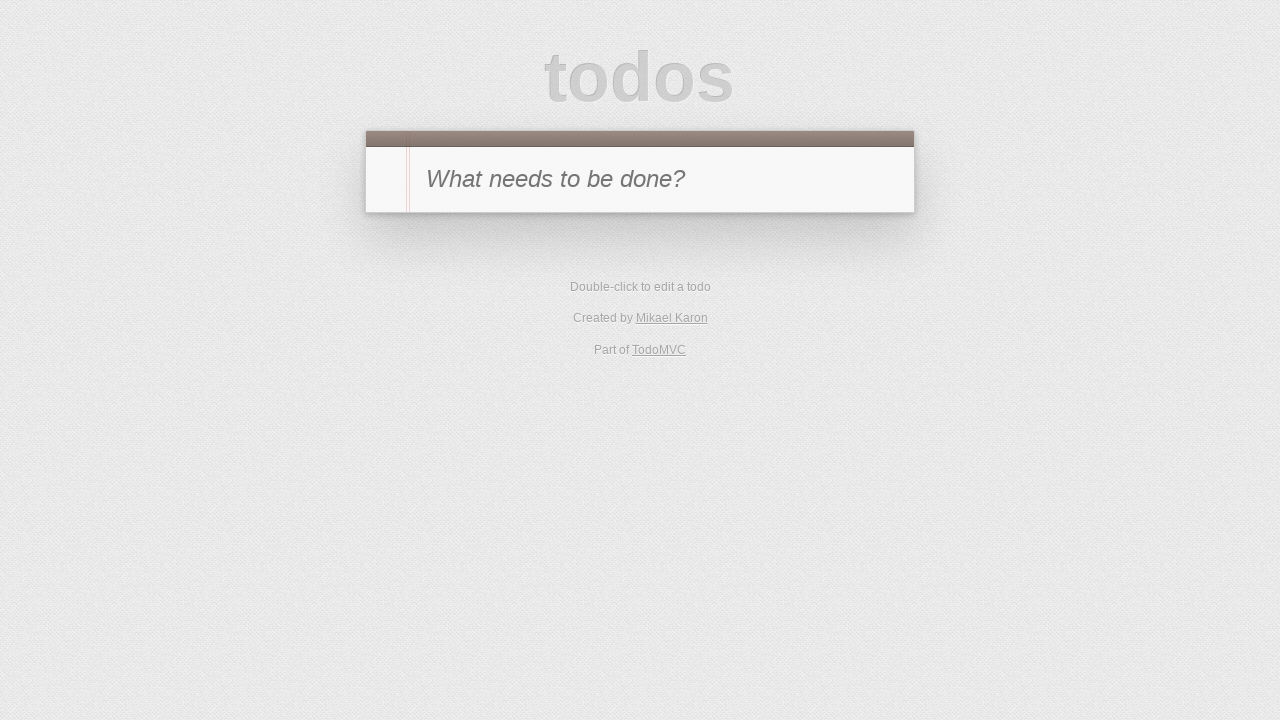

Double-clicked completed task 'a' to enter edit mode at (640, 242) on #todo-list li:has-text('a')
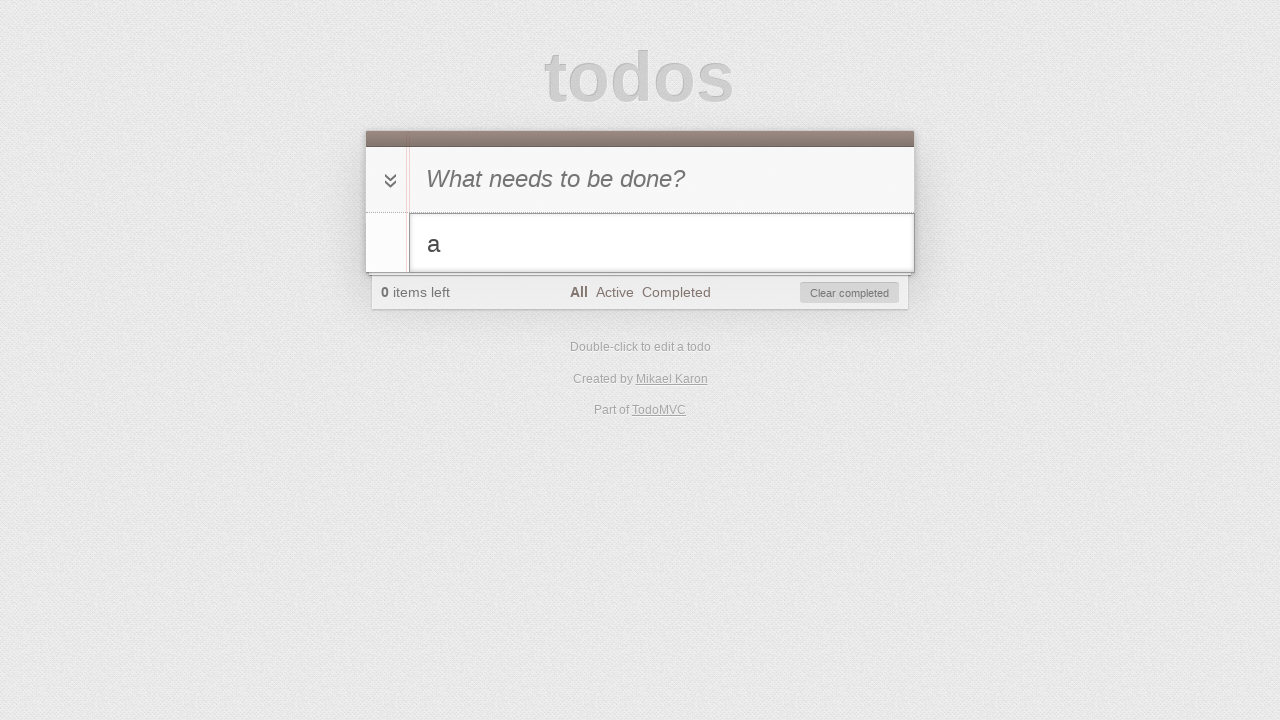

Filled edit field with 'a edited' on #todo-list li.editing .edit
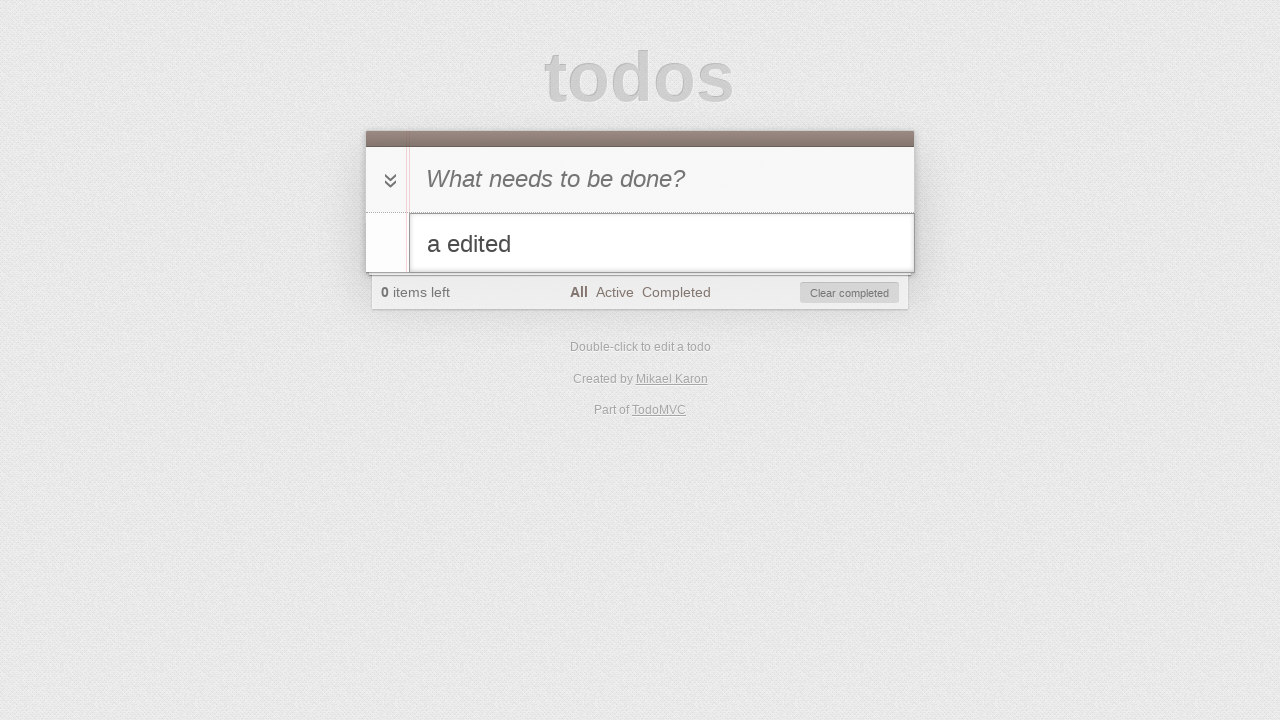

Pressed Enter to confirm task edit on #todo-list li.editing .edit
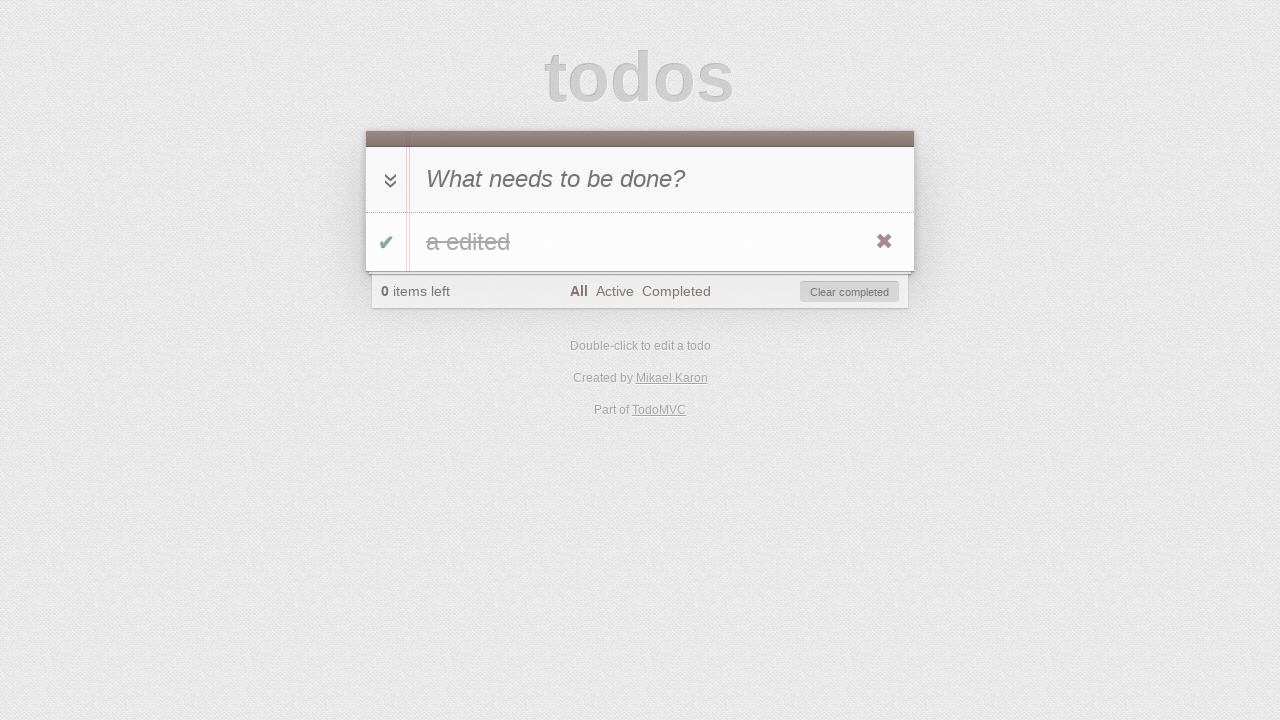

Verified task element is present after edit confirmation
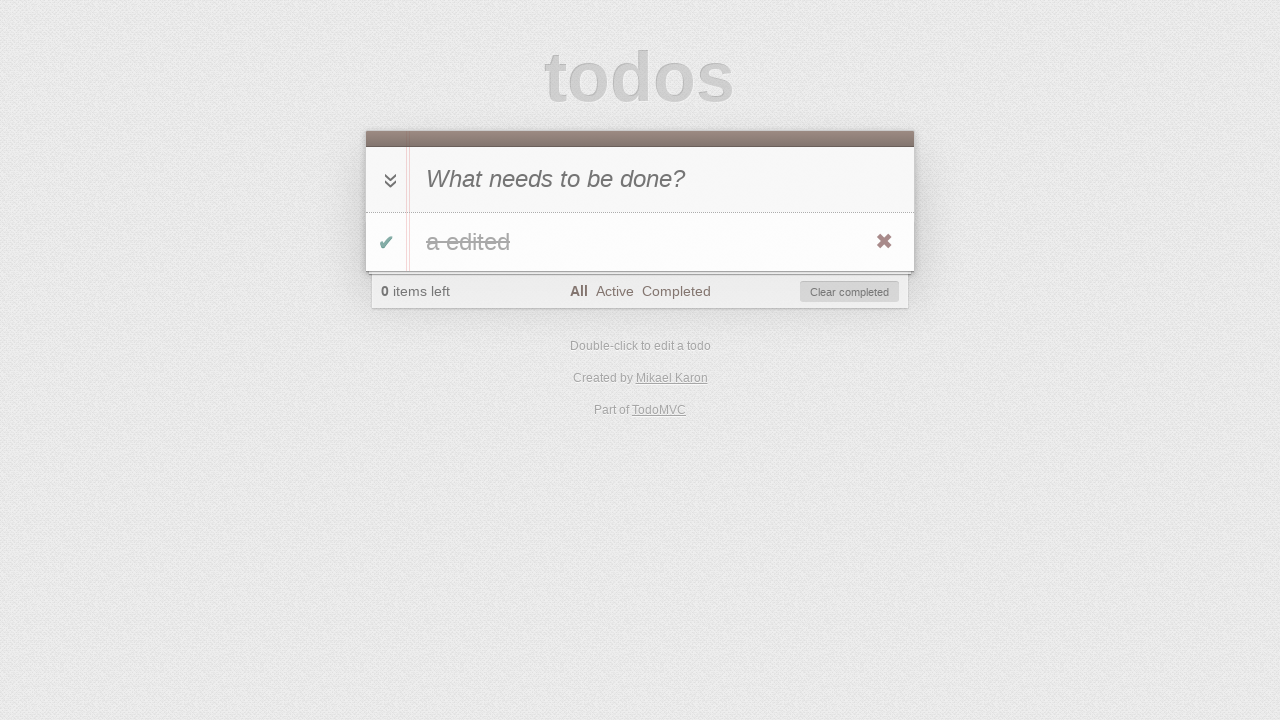

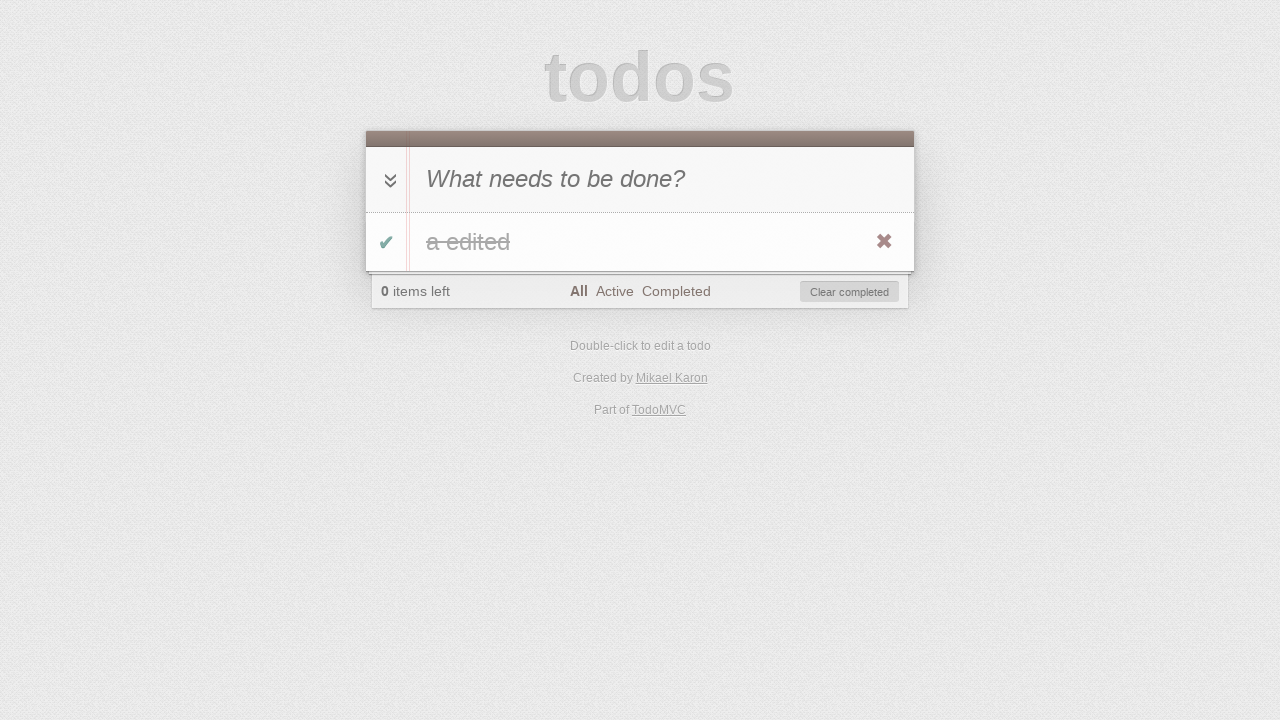